Tests date picker functionality by clicking on a date input field, selecting month and year from dropdowns, and choosing a specific day

Starting URL: https://www.hyrtutorials.com/p/calendar-practice.html

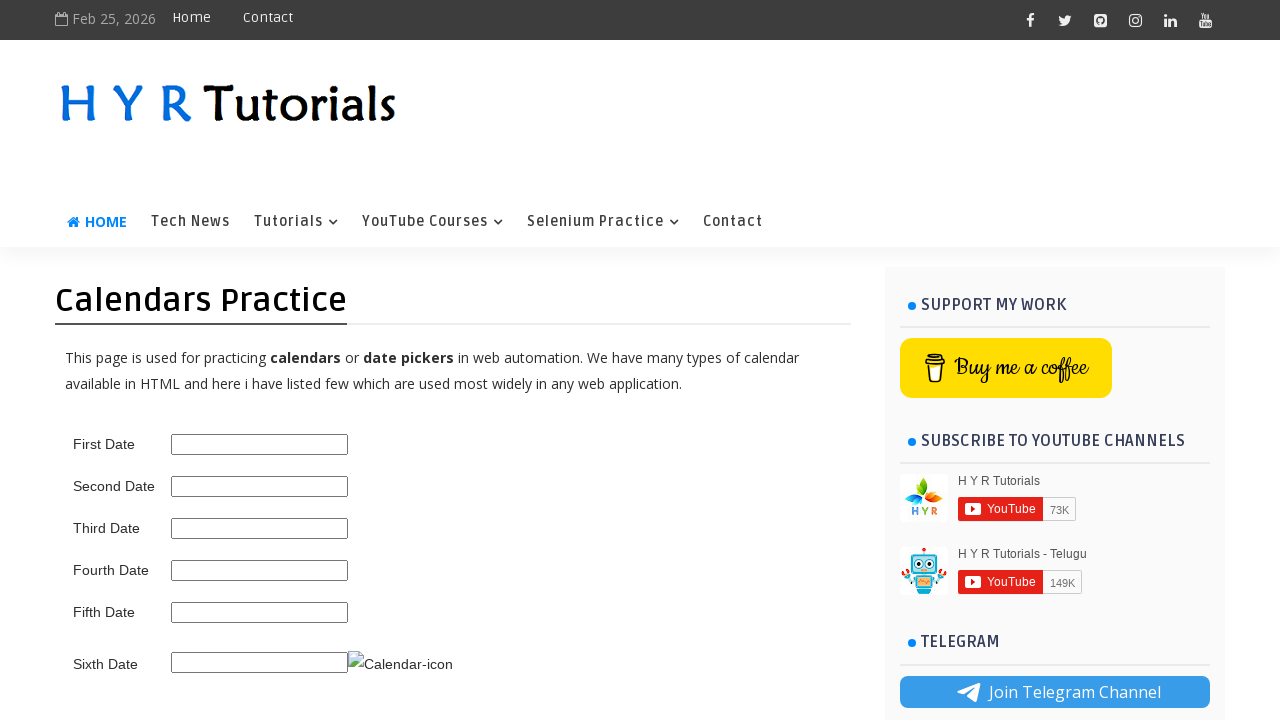

Clicked on the third date picker input to open calendar at (260, 528) on #third_date_picker
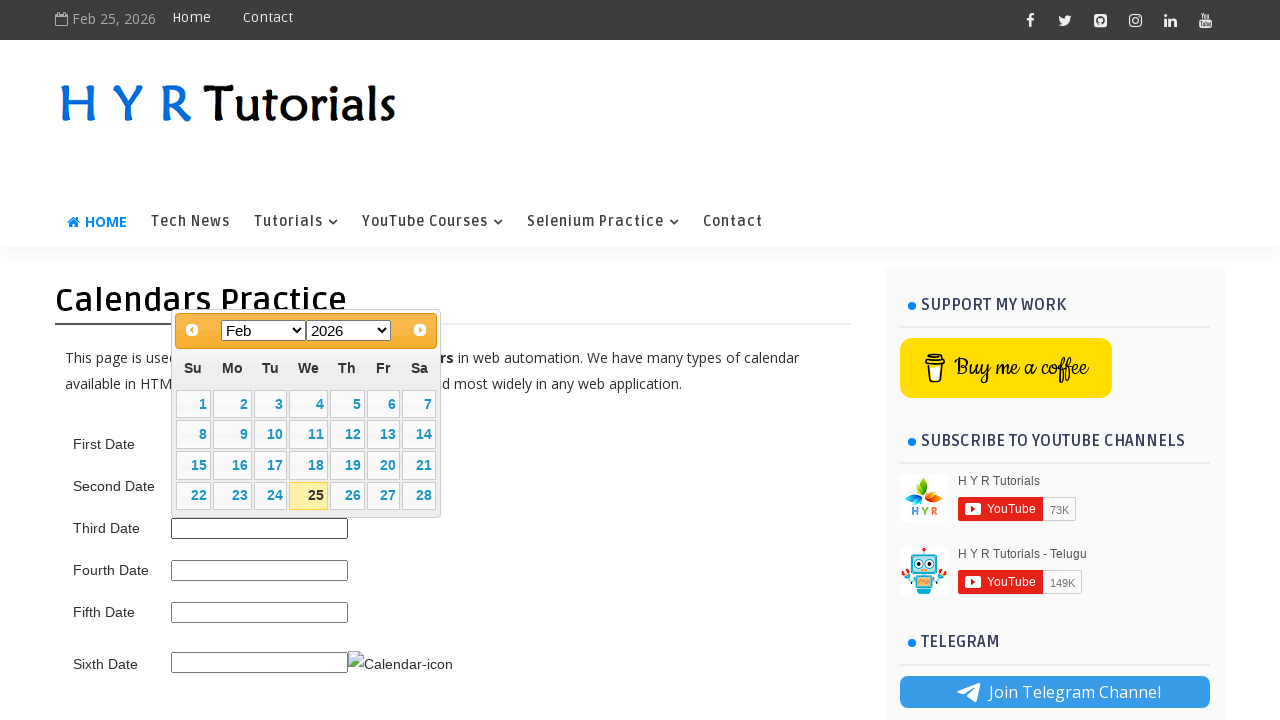

Selected December from month dropdown on .ui-datepicker-month
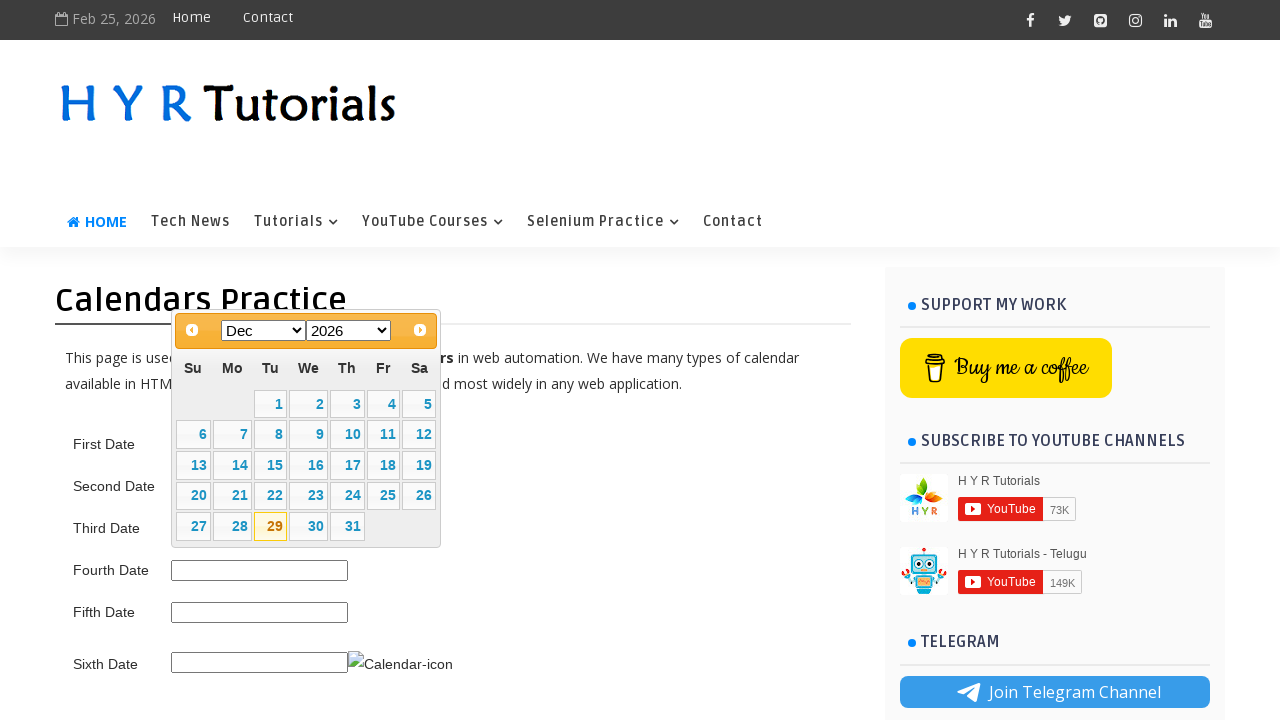

Selected 2025 from year dropdown on .ui-datepicker-year
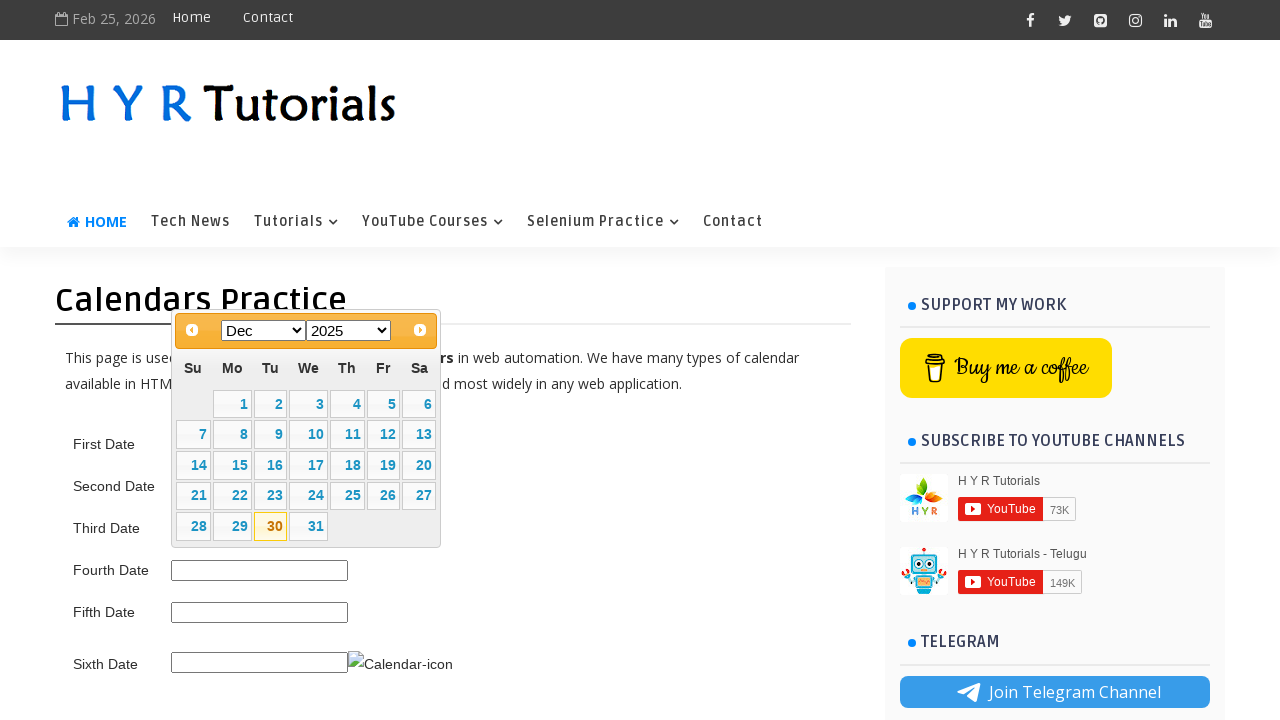

Clicked on day 21 to select the date at (193, 496) on a:text('21')
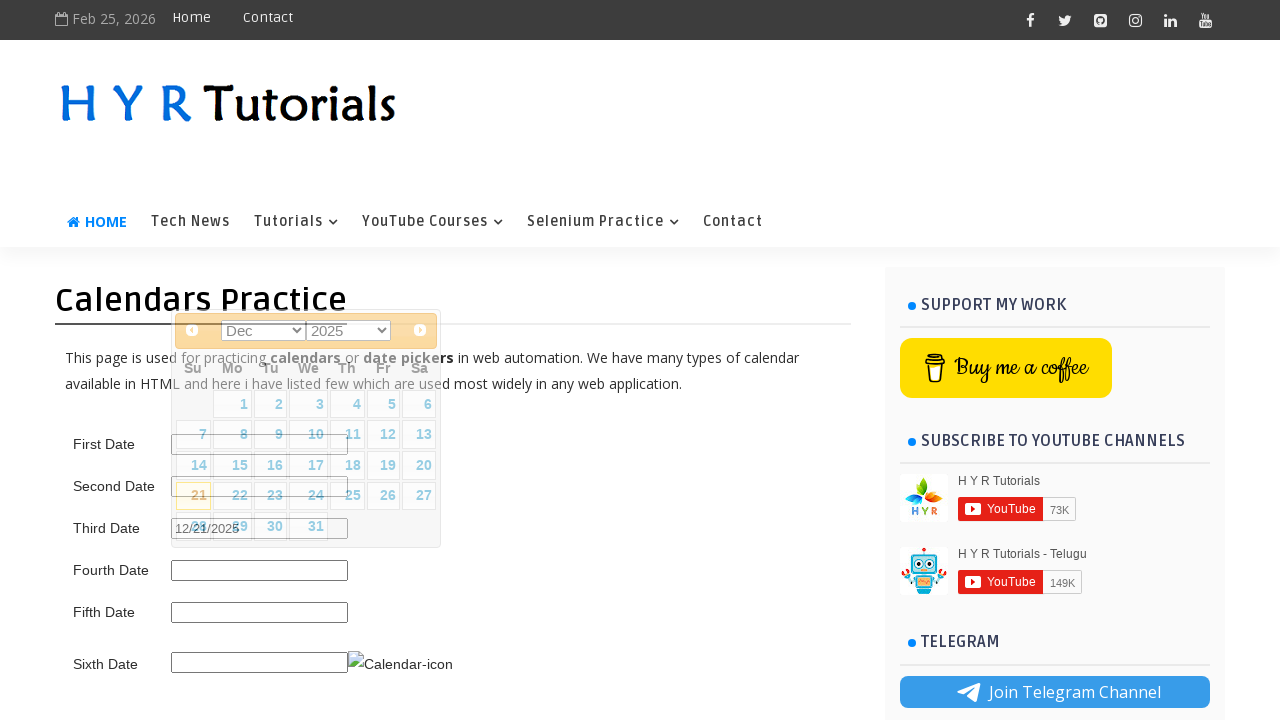

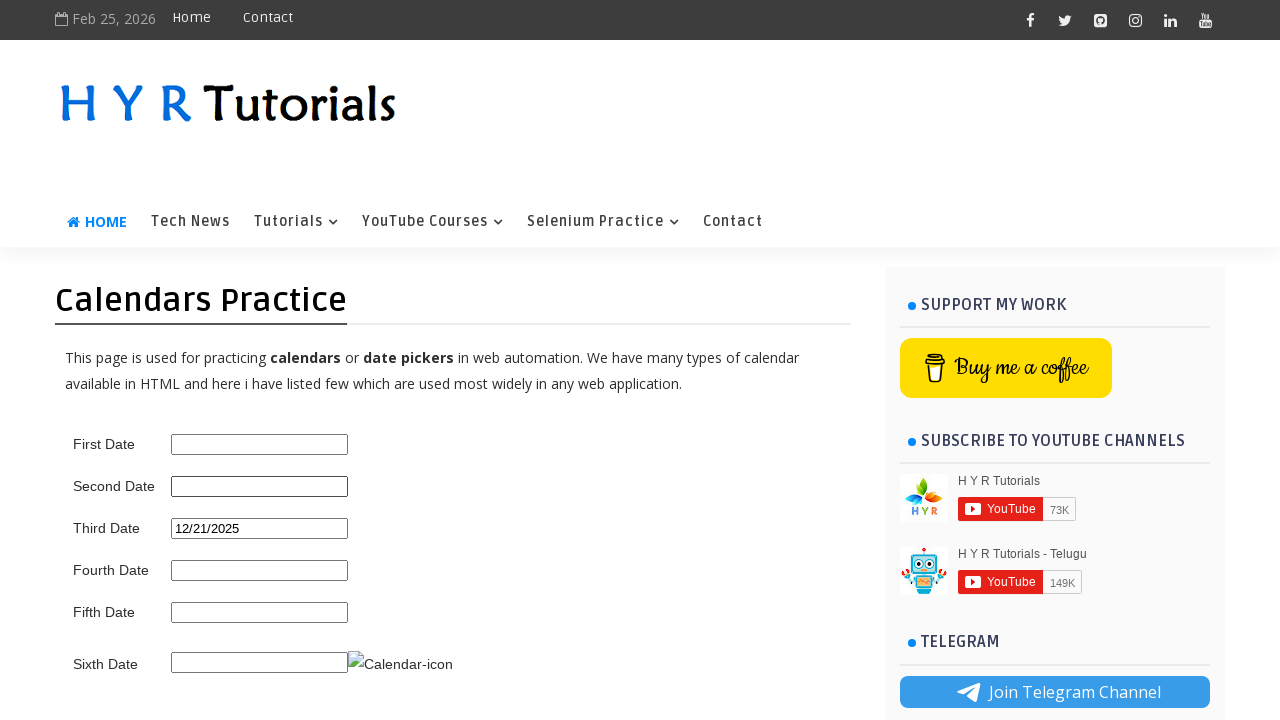